Tests a basic web form by filling a text input field with "Selenium" and clicking the submit button, then verifying a confirmation message appears.

Starting URL: https://www.selenium.dev/selenium/web/web-form.html

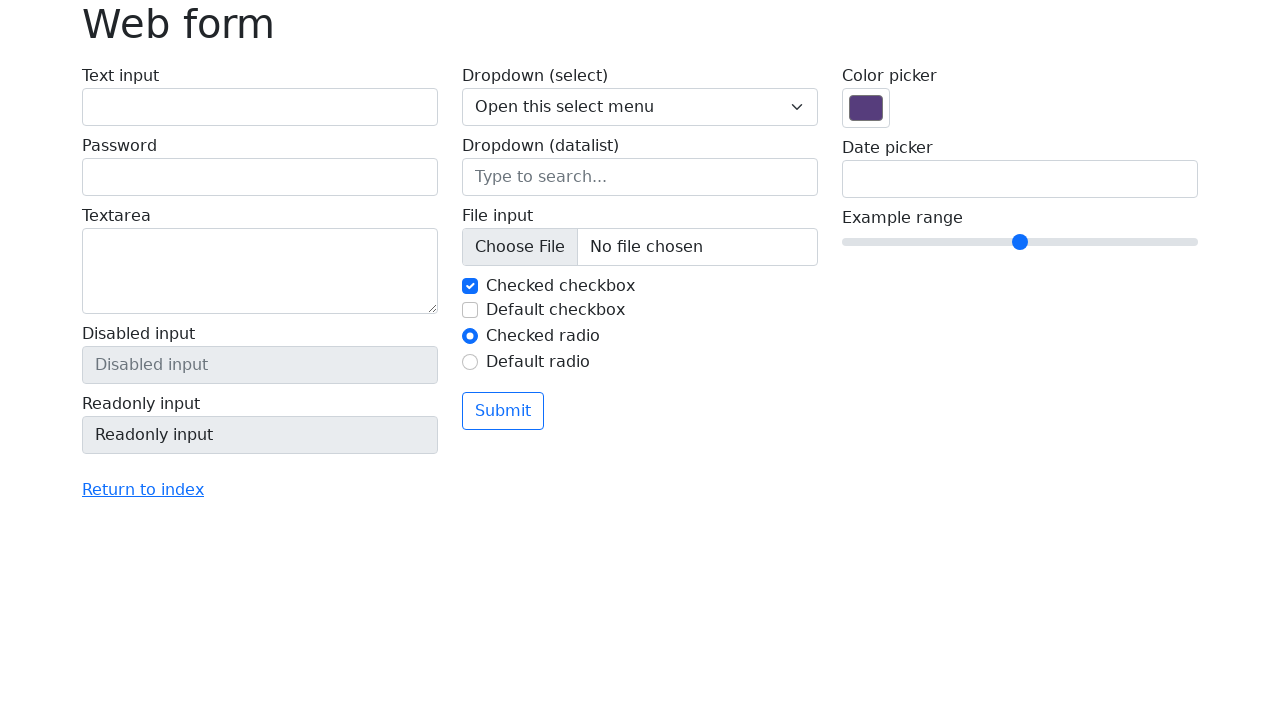

Waited for text input field to load
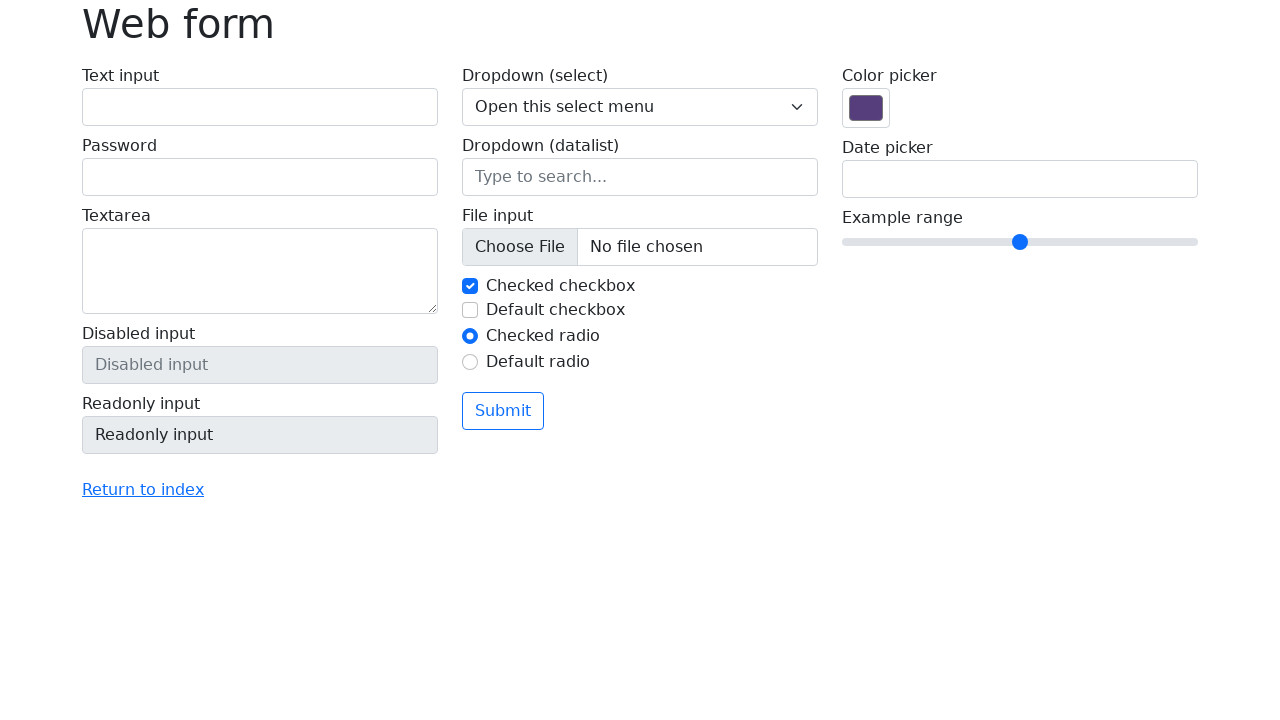

Filled text input field with 'Selenium' on input[name='my-text']
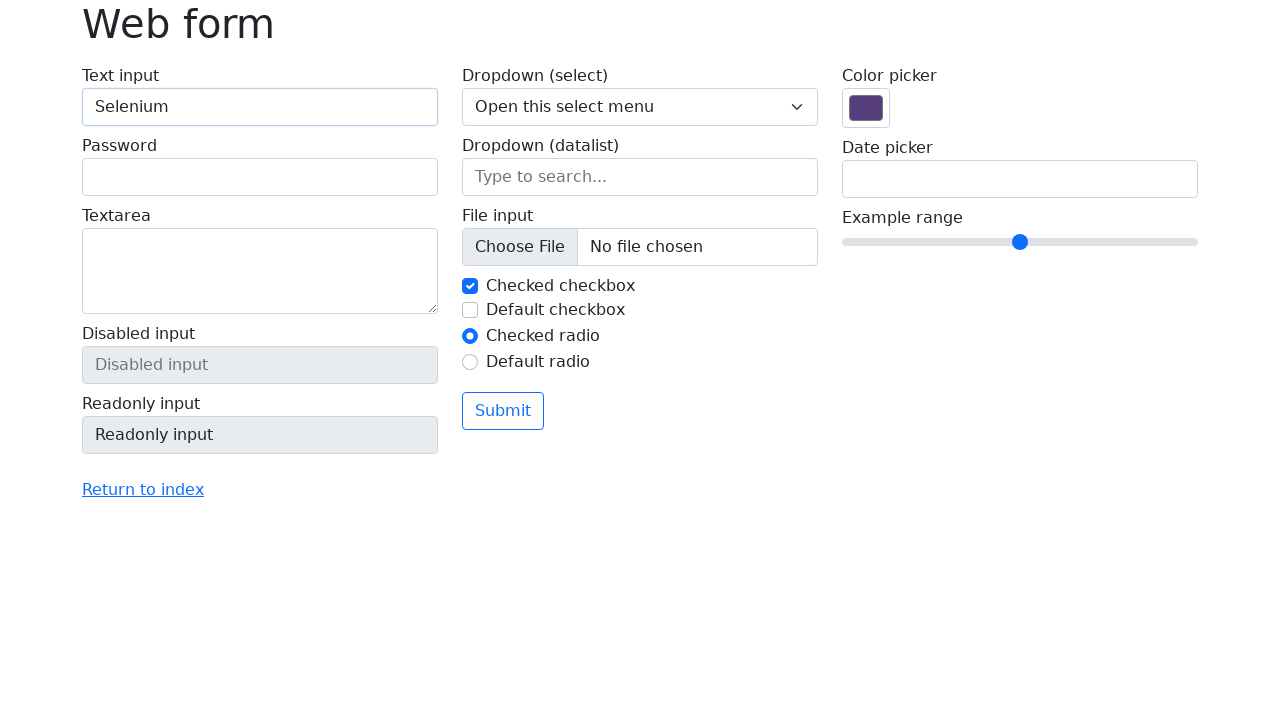

Clicked the submit button at (503, 411) on button
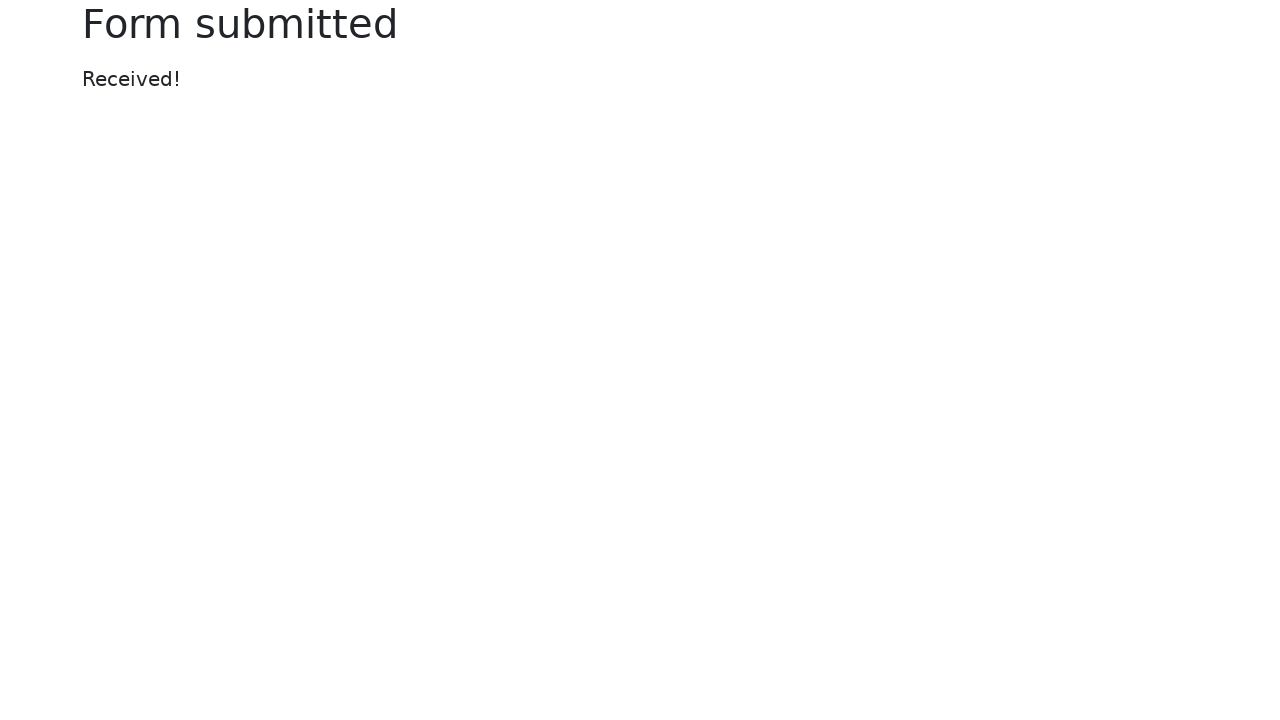

Confirmation message appeared
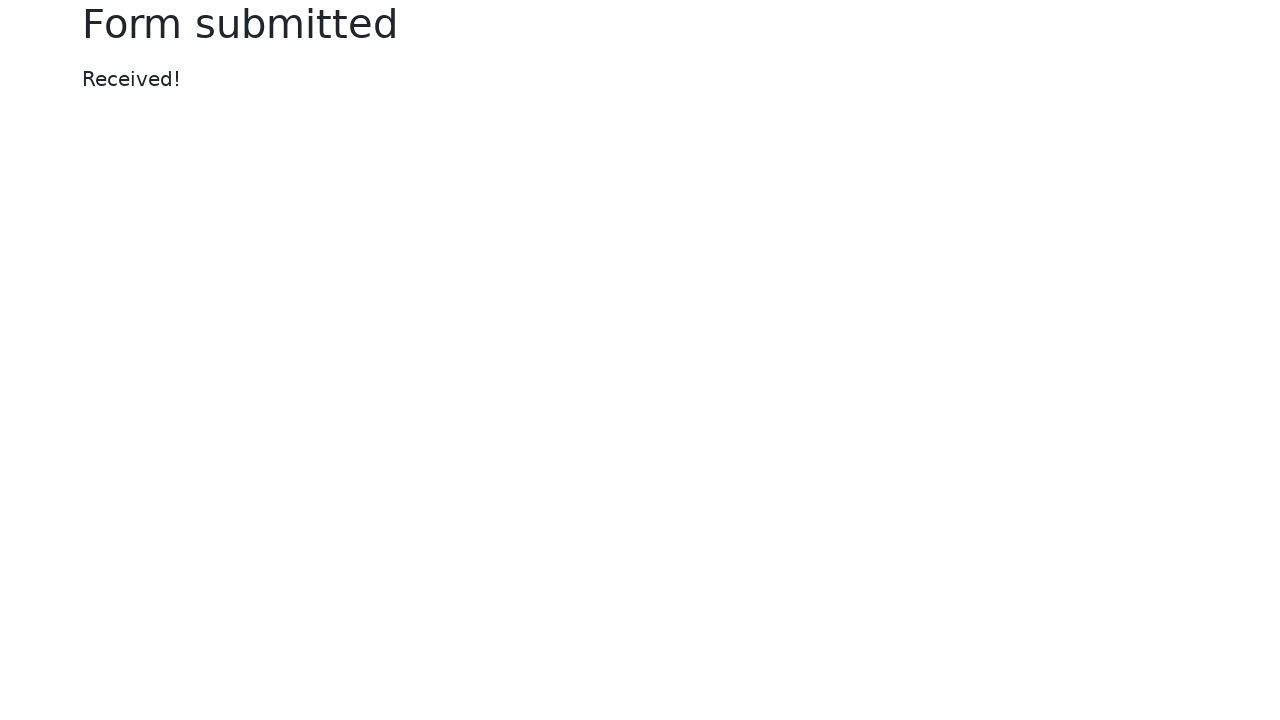

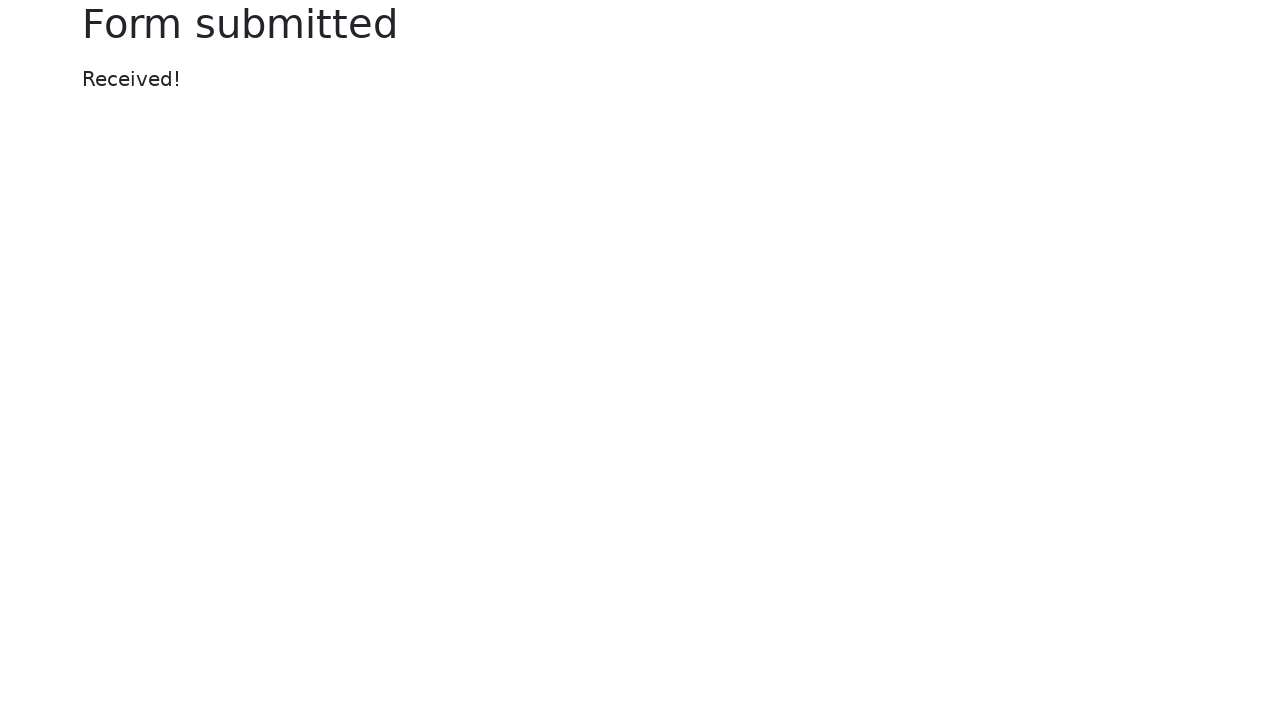